Tests JavaScript popup examples on W3Schools by clicking "Try it" buttons for alert box, confirm box, prompt box, and line break examples, then switches between the opened child windows to verify navigation.

Starting URL: https://www.w3schools.com/js/js_popup.asp

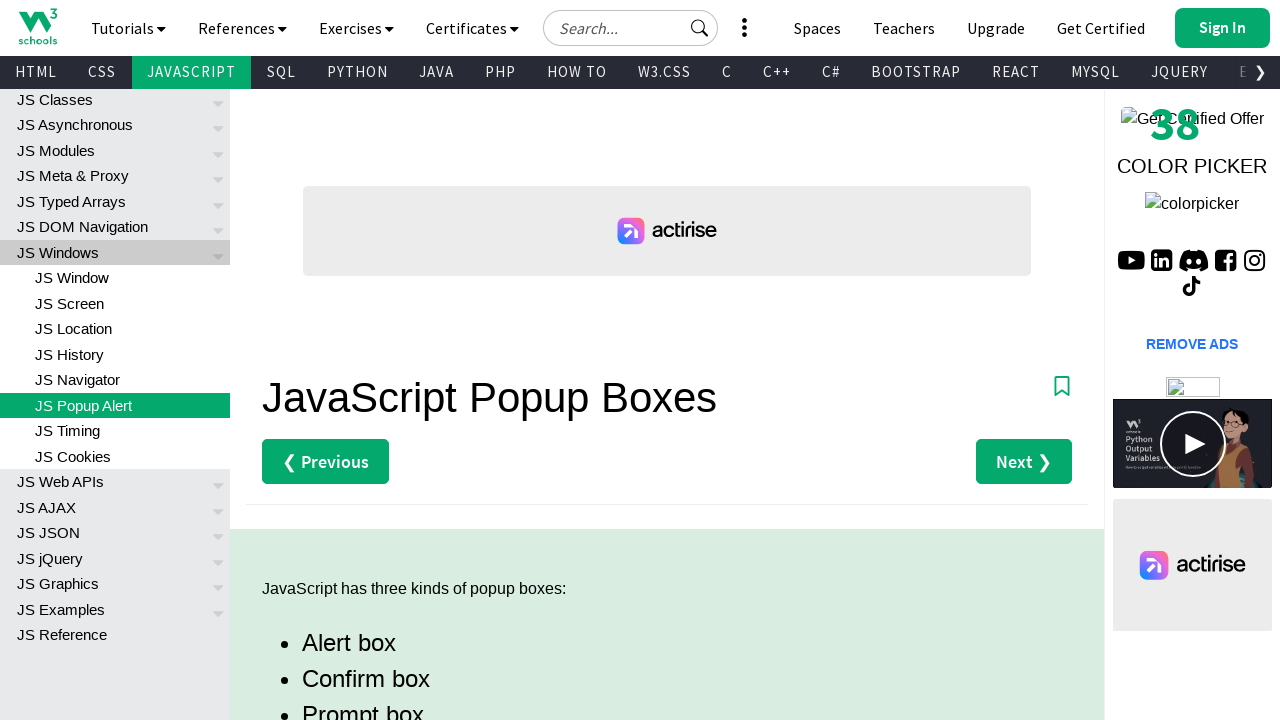

Clicked 'Try it Yourself' button for Alert Box example at (334, 360) on (//div[@class='w3-example'])[1]//a
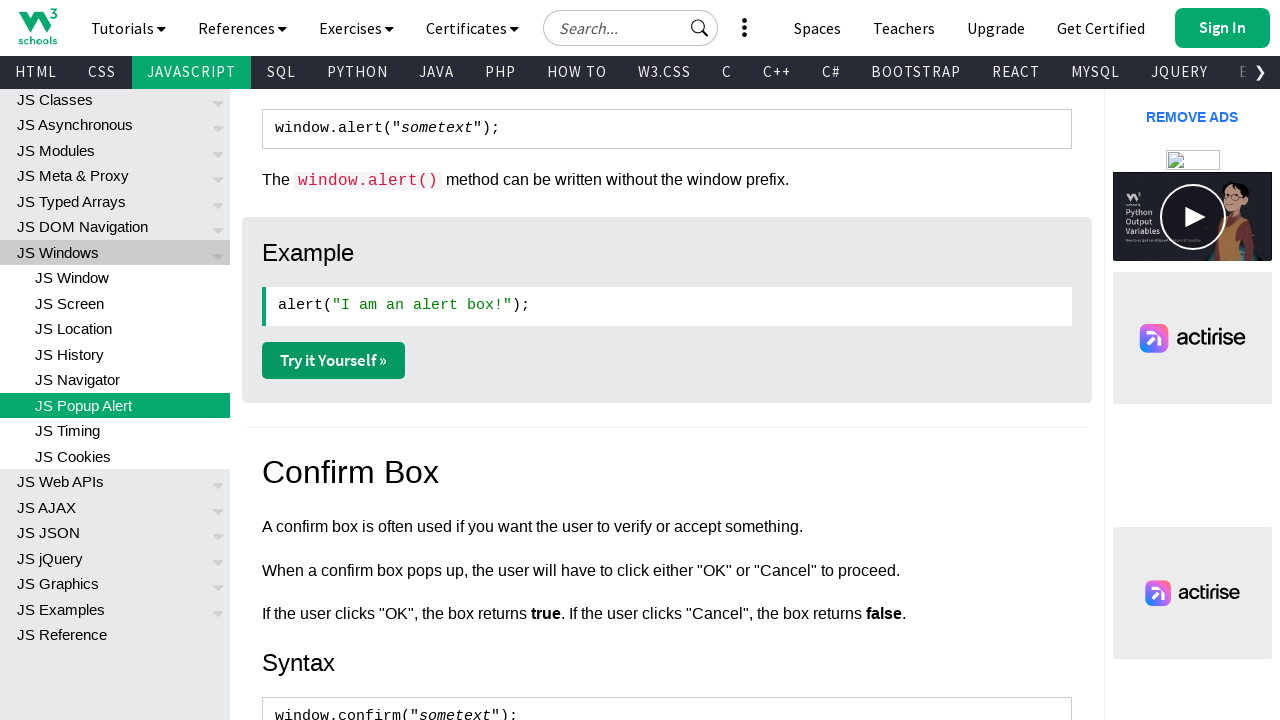

Clicked 'Try it Yourself' button for Confirm Box example at (334, 361) on (//div[@class='w3-example'])[2]//a
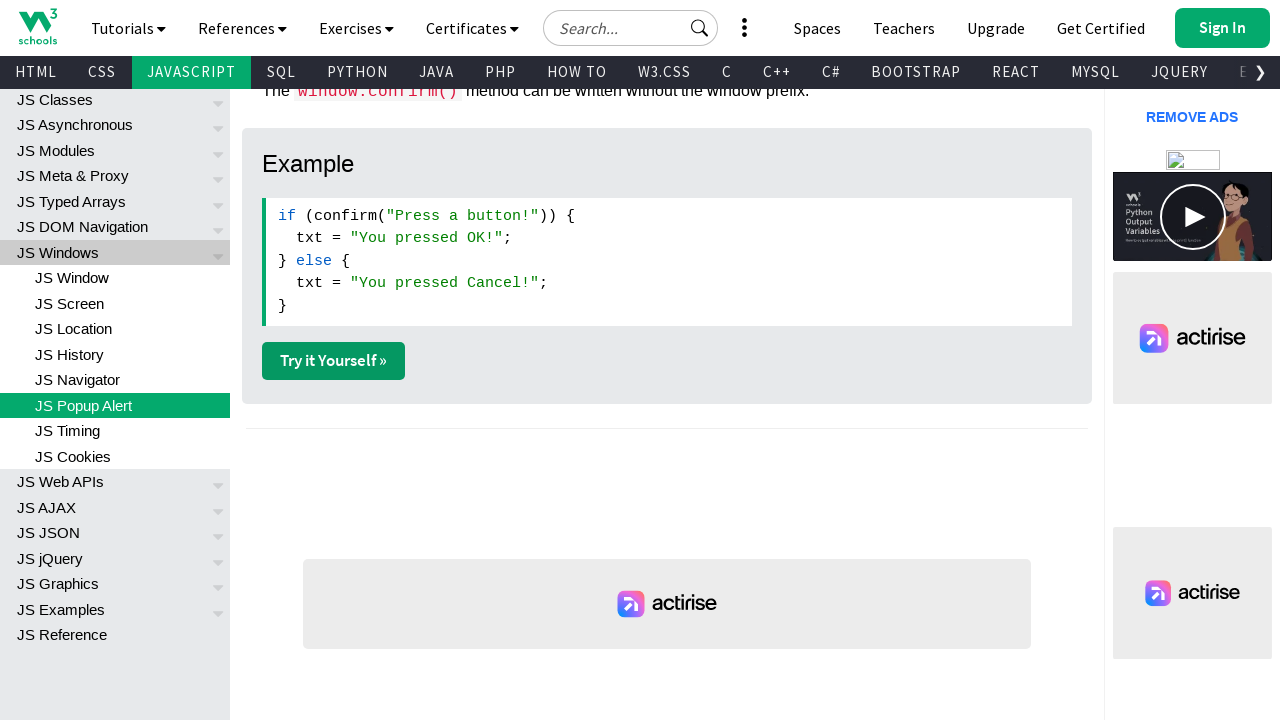

Clicked 'Try it Yourself' button for Prompt Box example at (334, 361) on (//div[@class='w3-example'])[3]//a
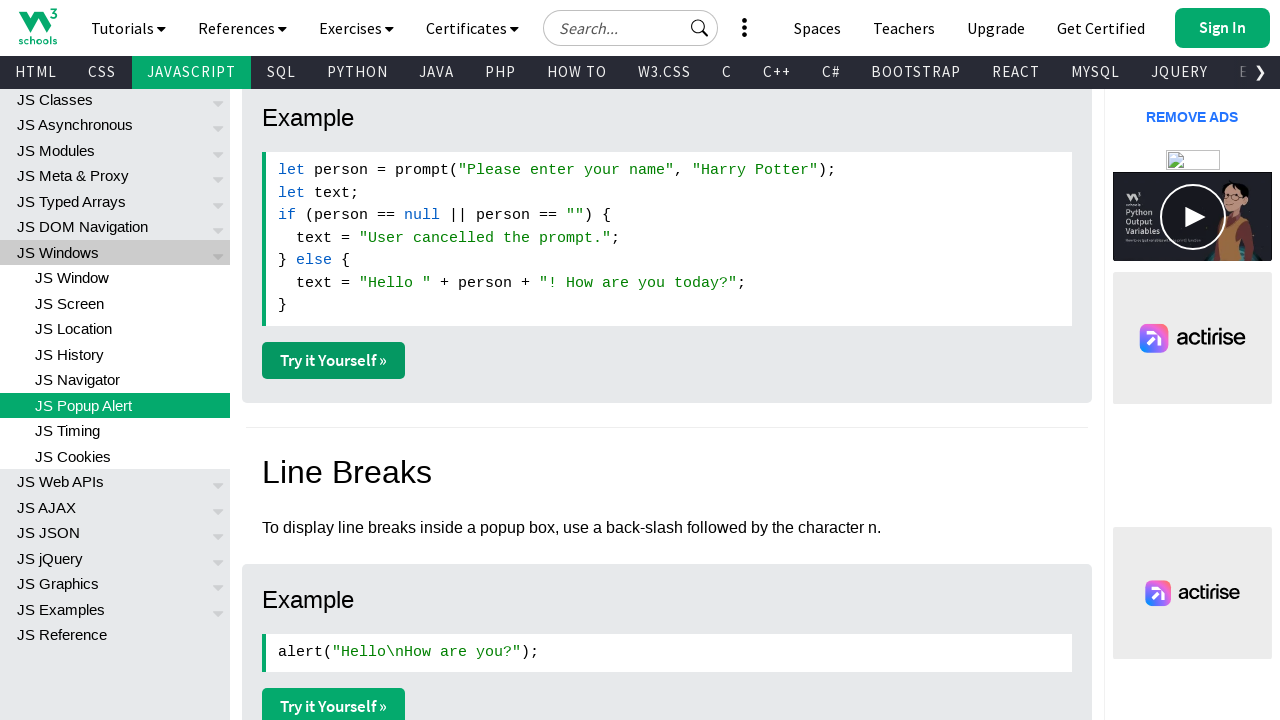

Clicked 'Try it Yourself' button for Line Break example at (334, 702) on (//div[@class='w3-example'])[4]//a
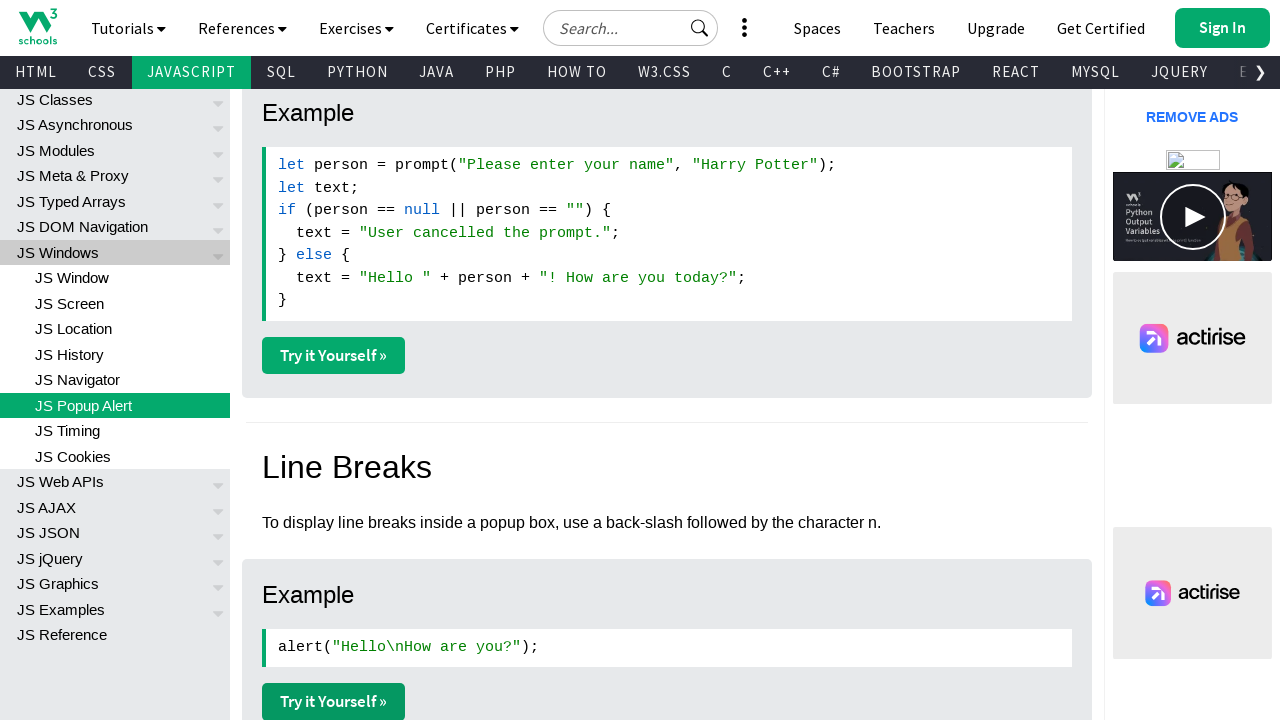

Retrieved all open pages/windows from context
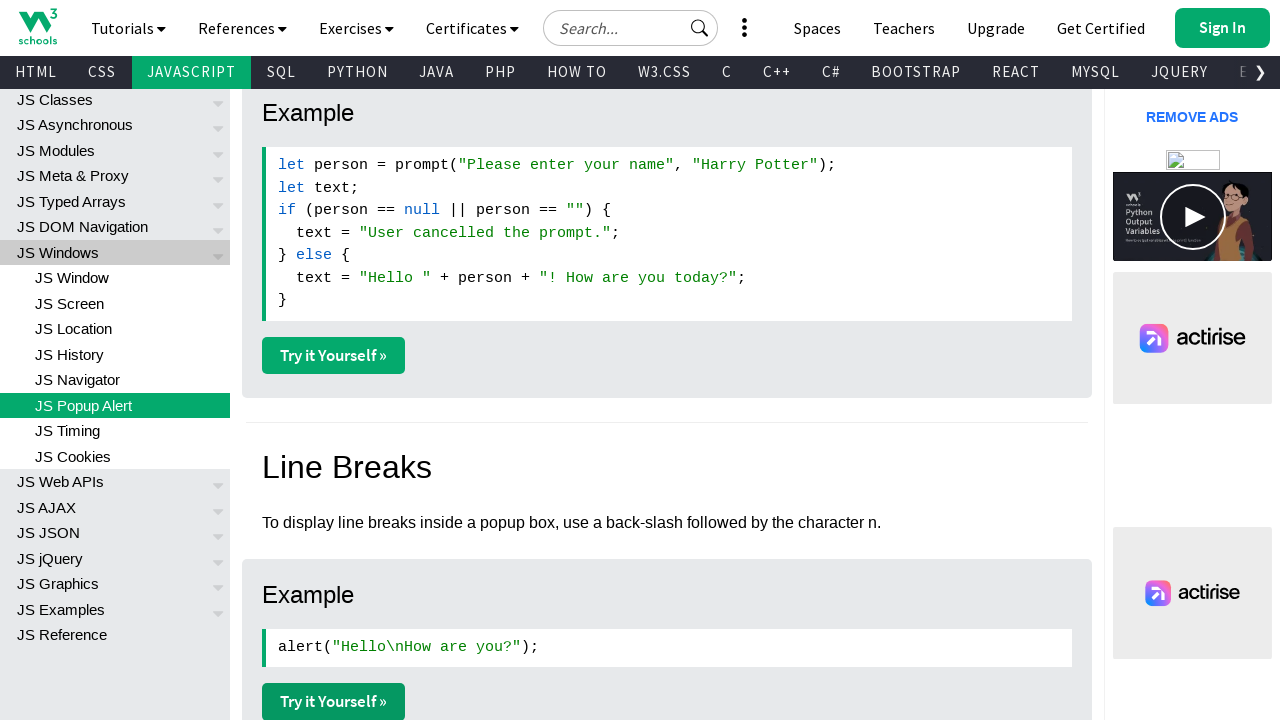

Switched to first child window (Alert Box example)
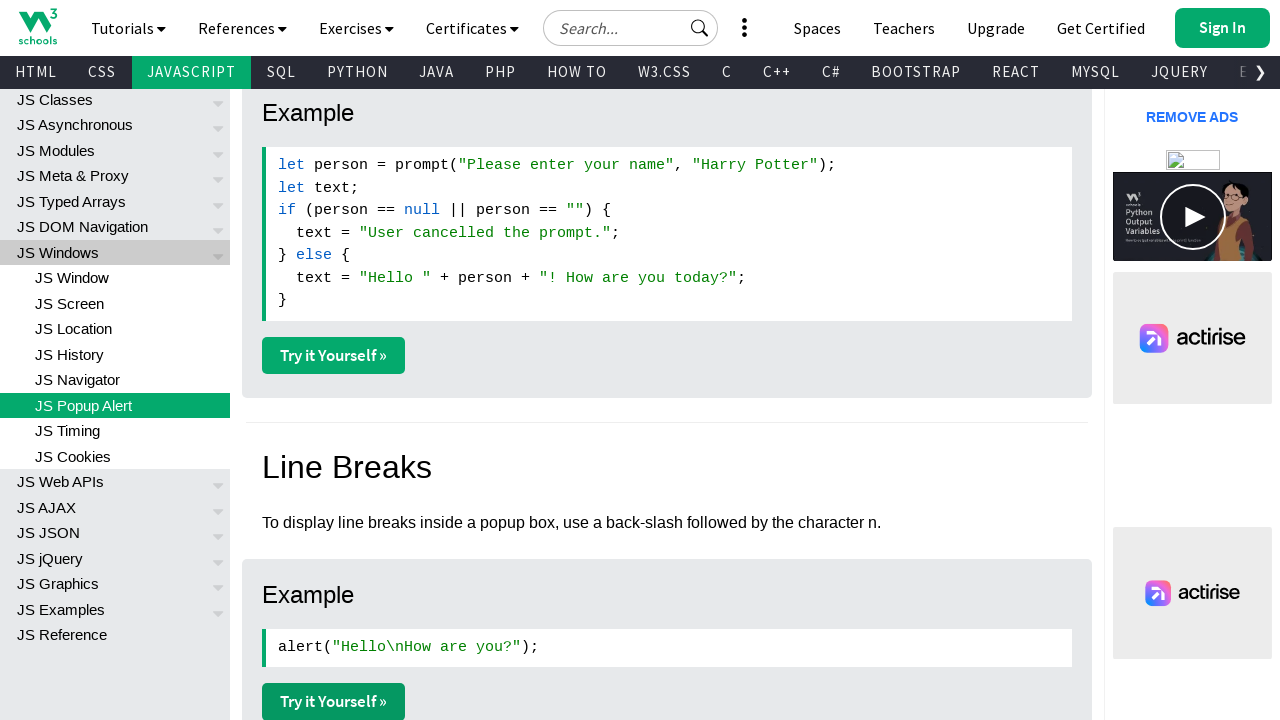

Captured URL of first child window: https://www.w3schools.com/js/tryit.asp?filename=tryjs_alert
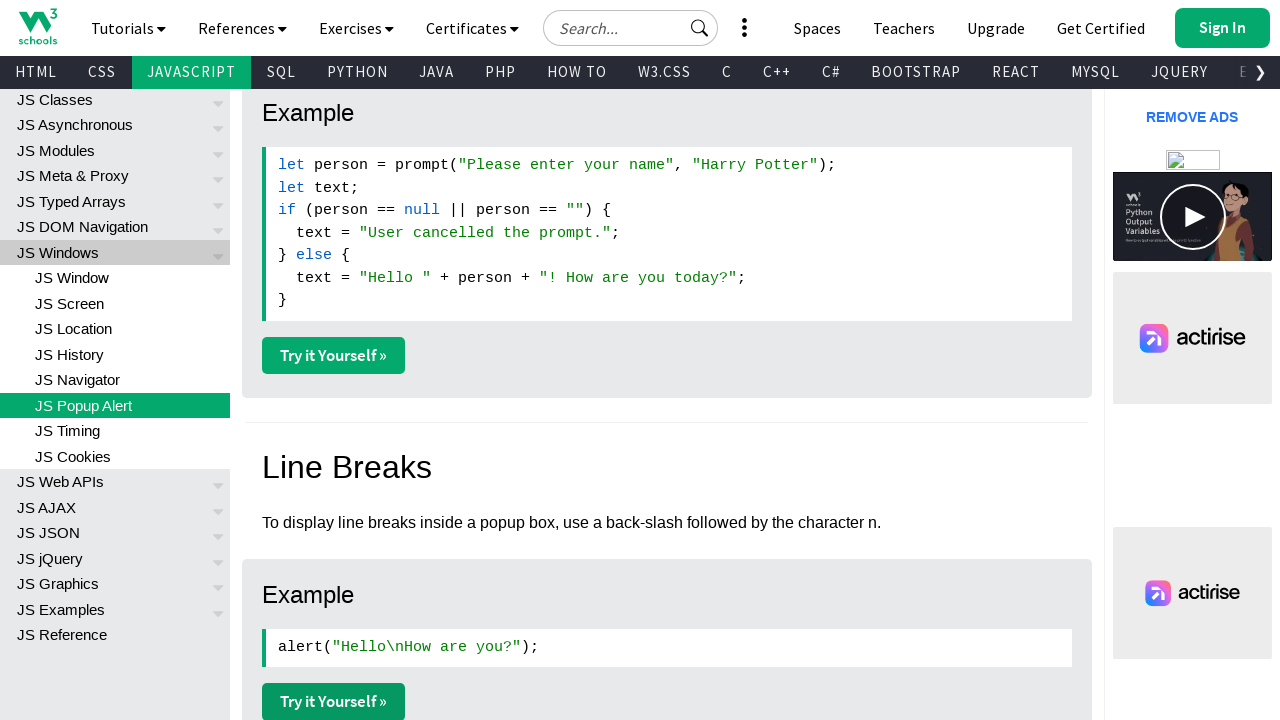

Switched to second child window (Confirm Box example)
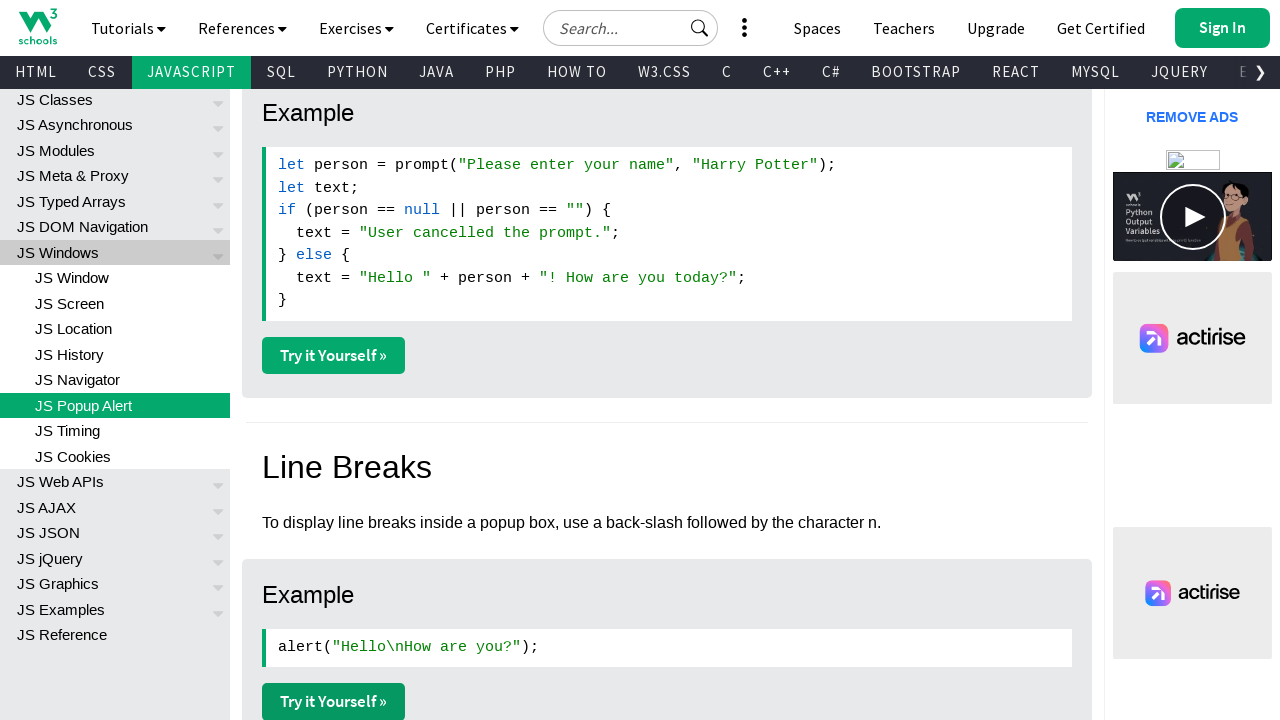

Captured URL of second child window: https://www.w3schools.com/js/tryit.asp?filename=tryjs_confirm
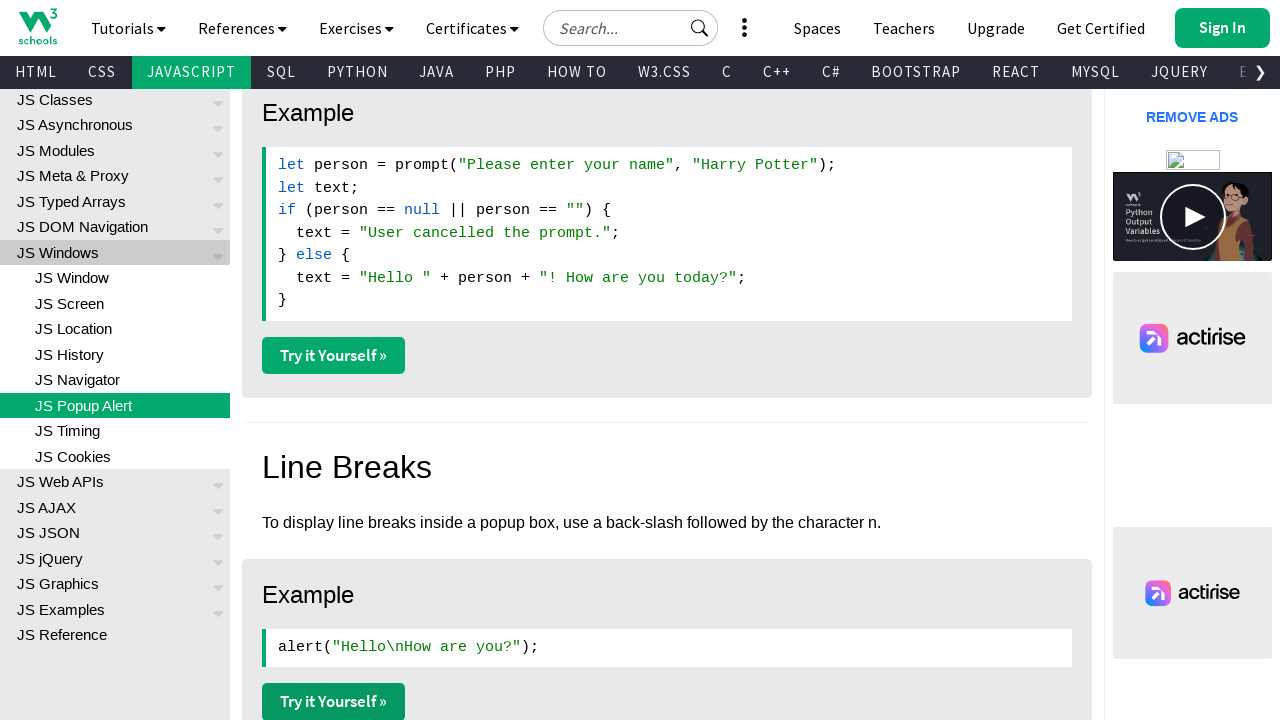

Switched to third child window (Prompt Box example)
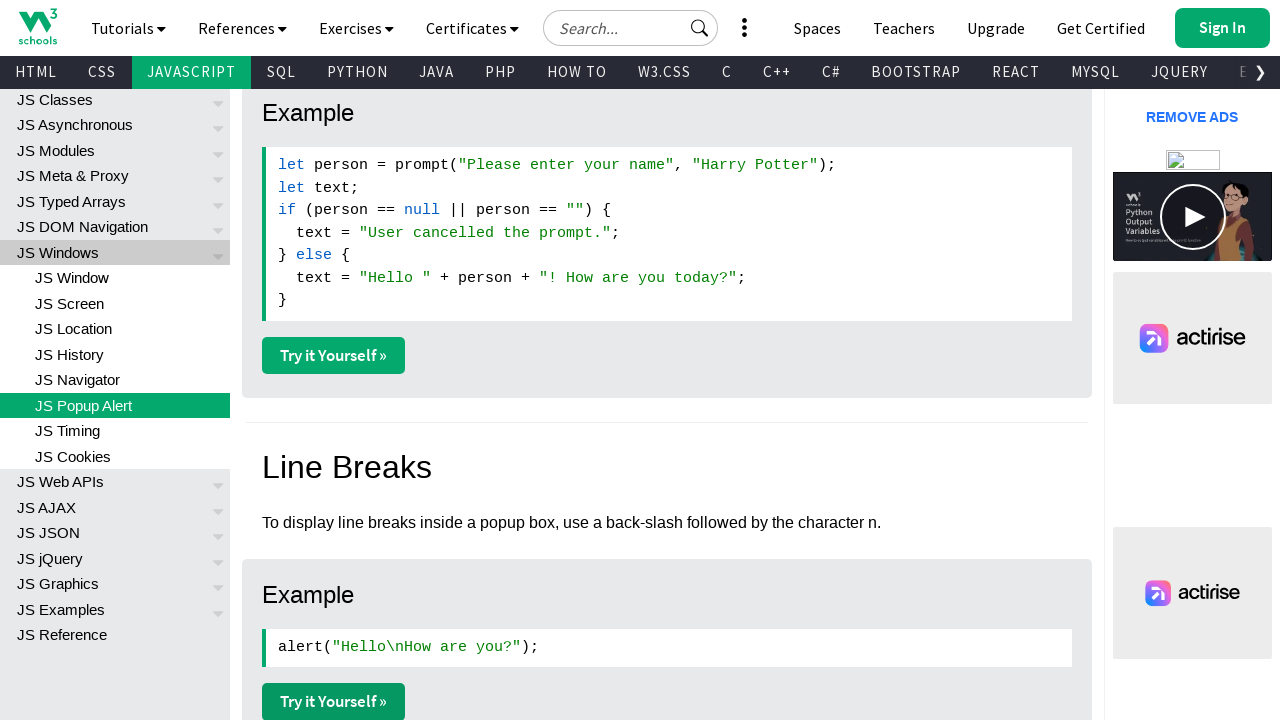

Captured URL of third child window: https://www.w3schools.com/js/tryit.asp?filename=tryjs_prompt
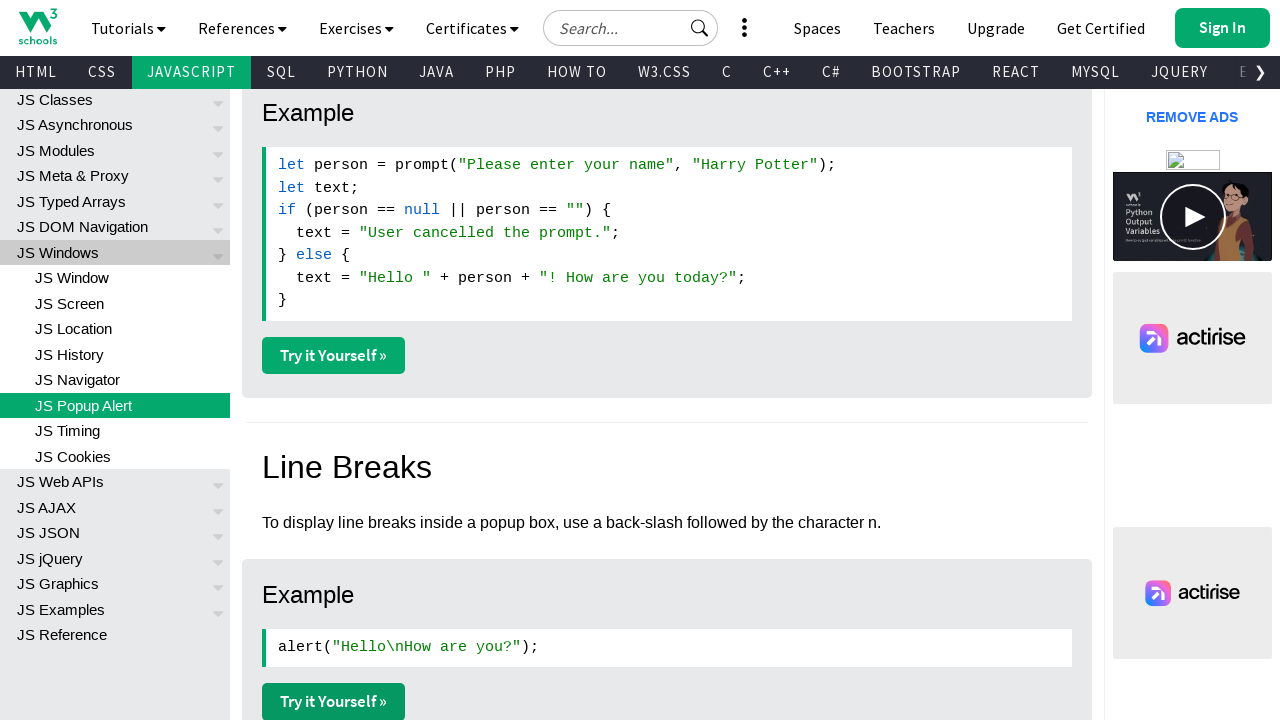

Switched to fourth child window (Line Break example)
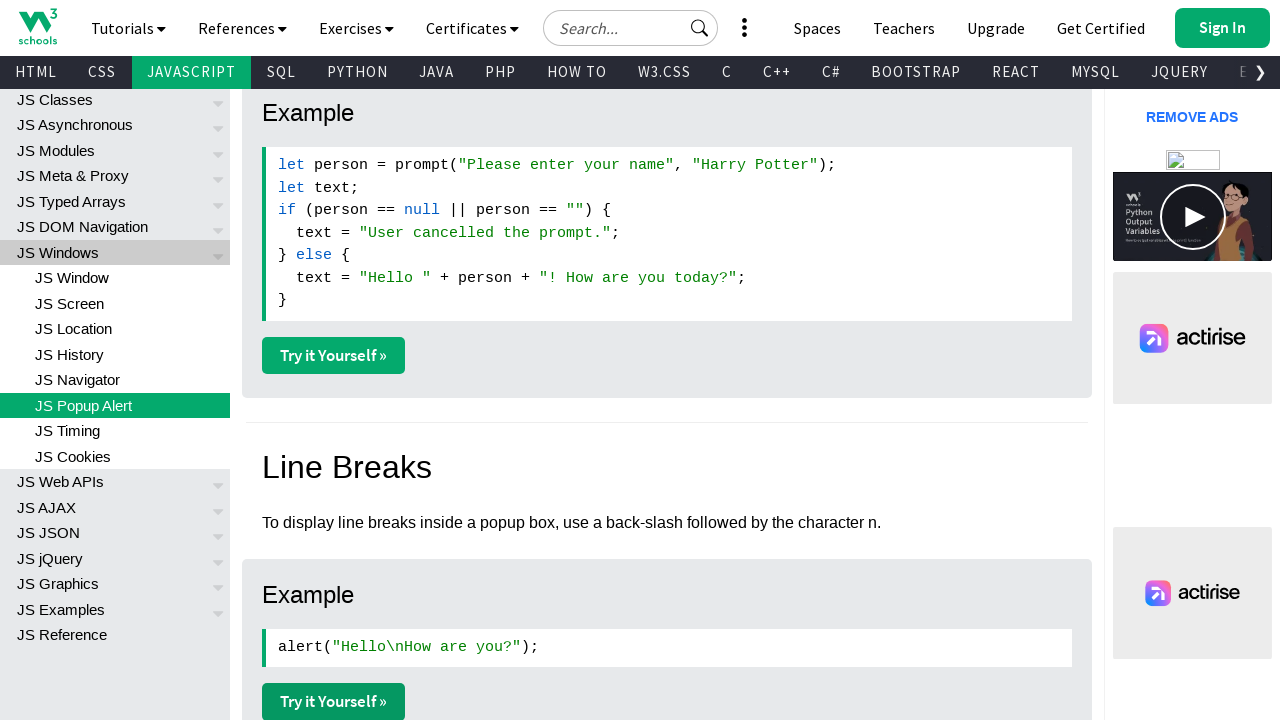

Captured URL of fourth child window: https://www.w3schools.com/js/tryit.asp?filename=tryjs_alert2
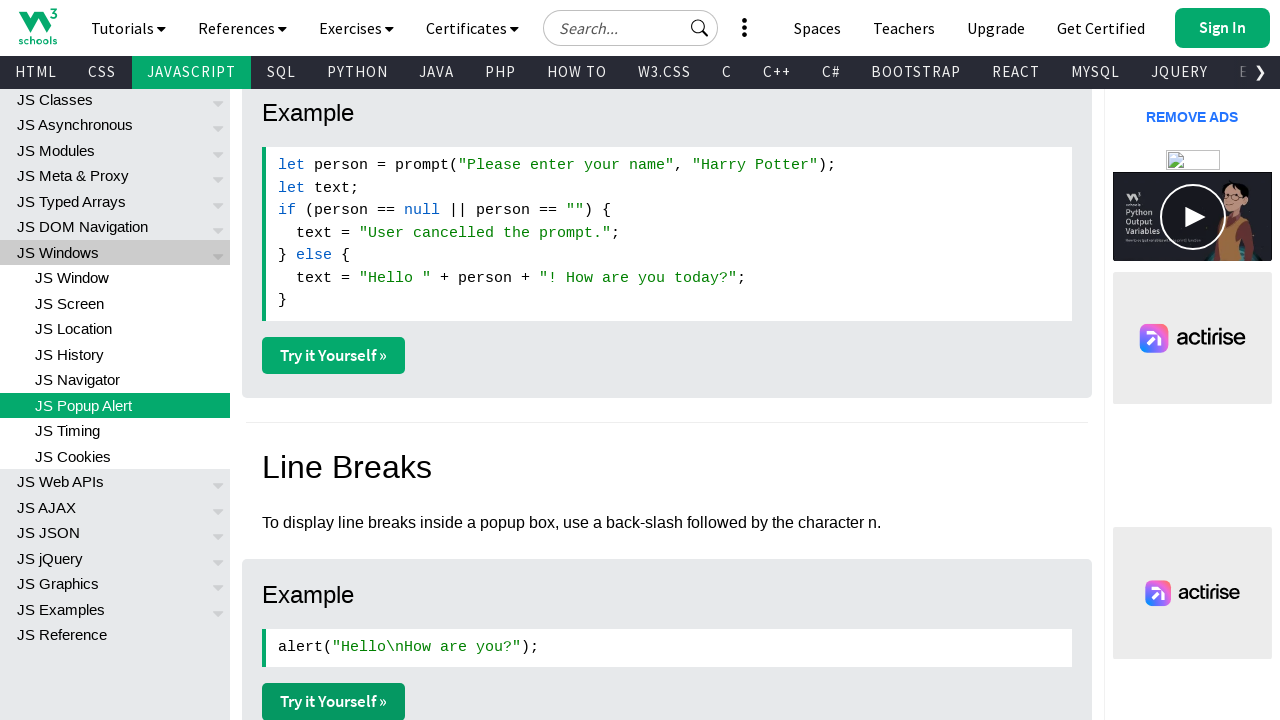

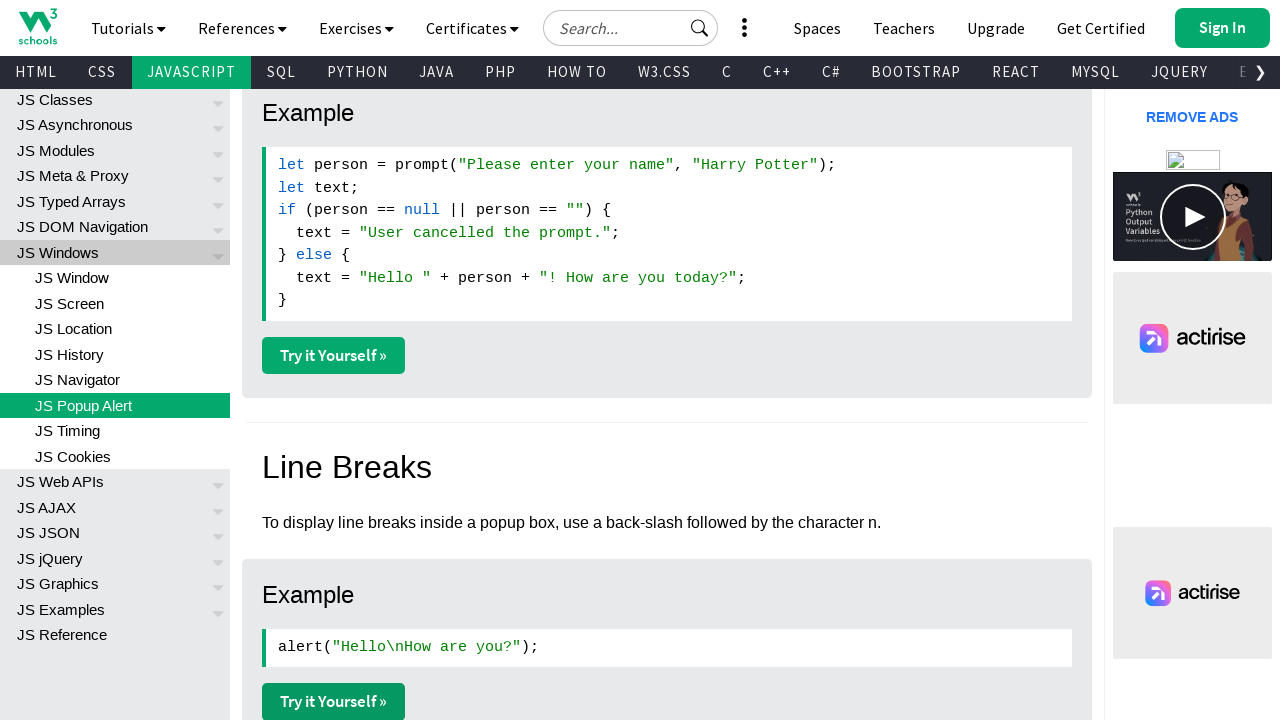